Navigates to a GitHub Pages blog and clicks on the About link to view the about page

Starting URL: https://cerebro1.github.io/

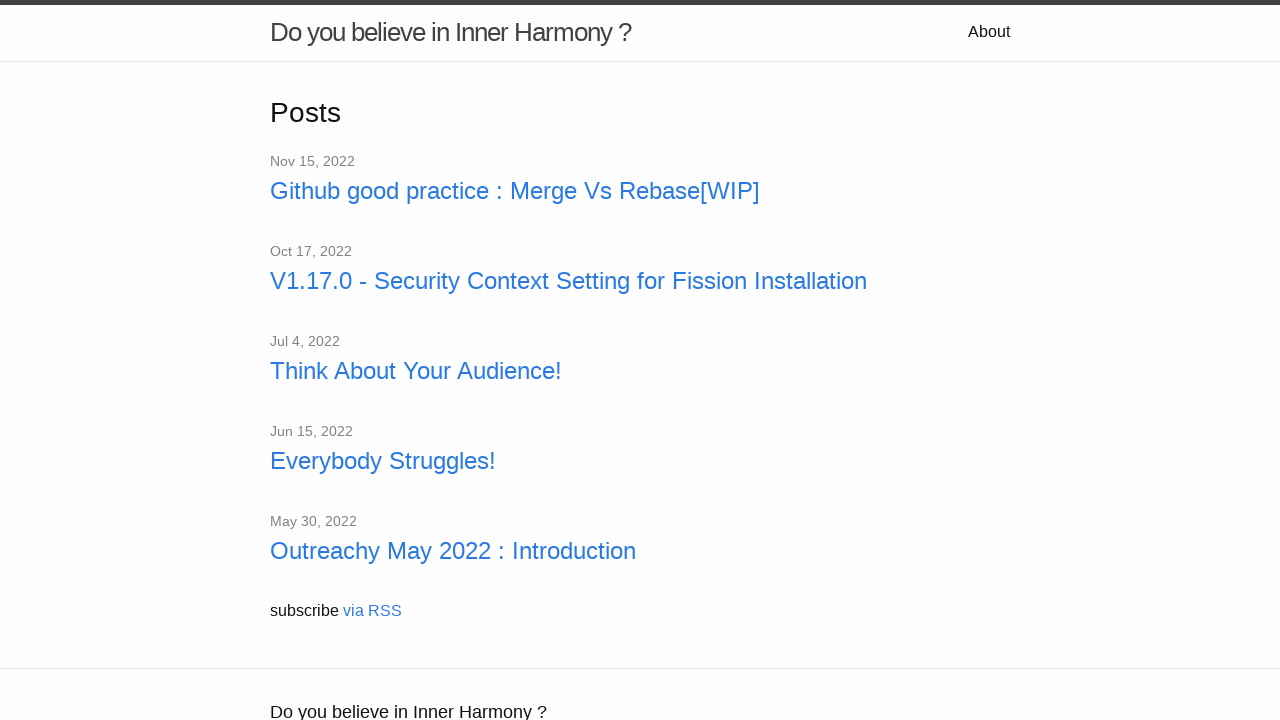

Navigated to GitHub Pages blog home page
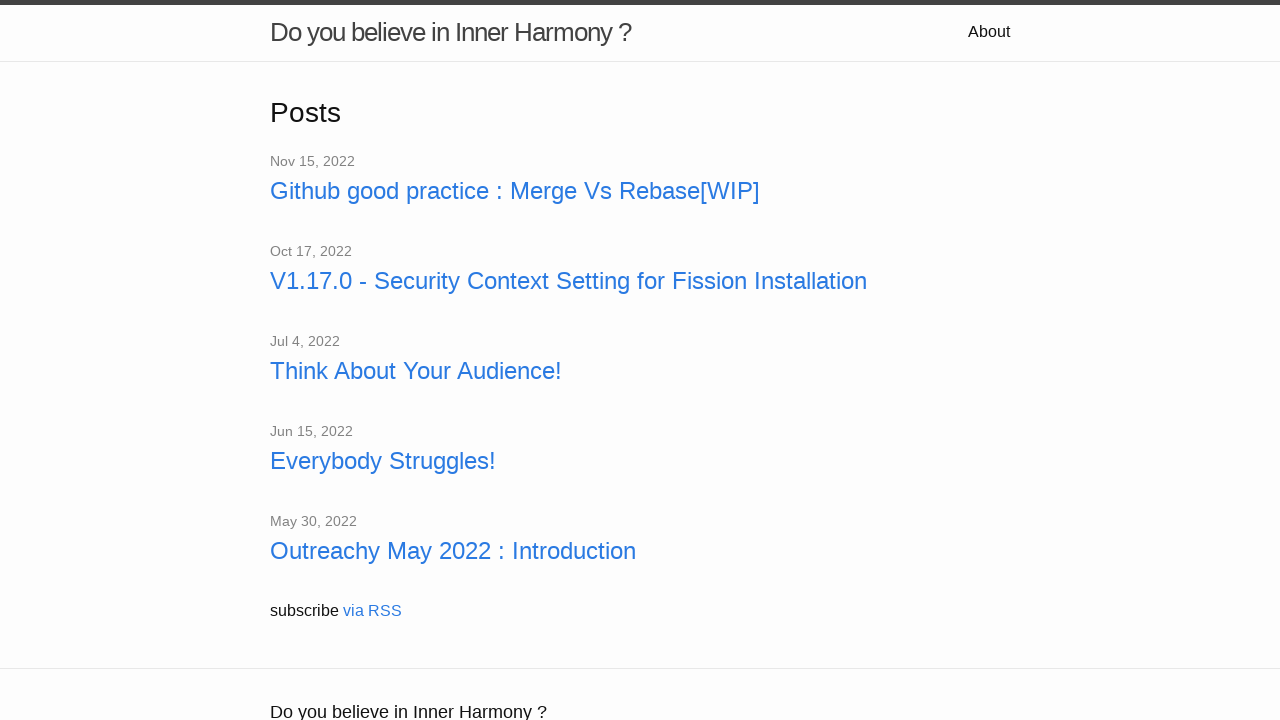

Clicked on the About link at (989, 32) on a:has-text('About')
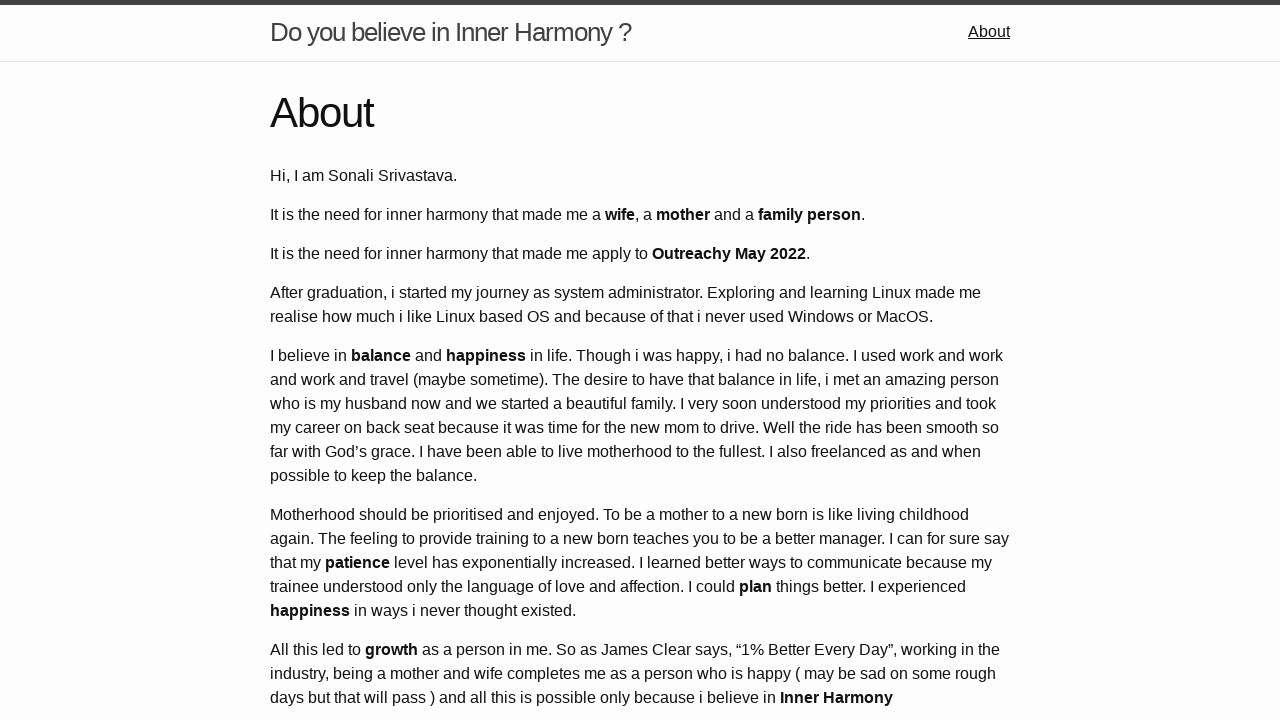

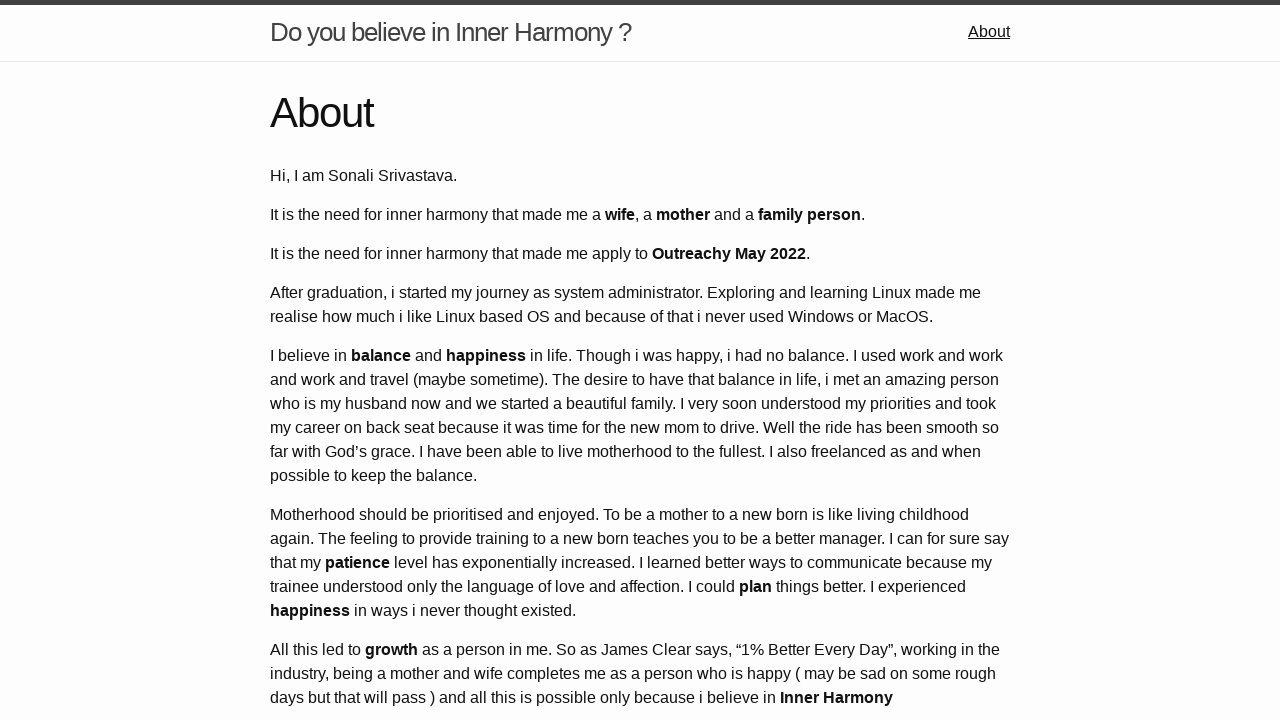